Tests a table calculation feature by summing values in a column and verifying the total matches the displayed amount

Starting URL: https://rahulshettyacademy.com/AutomationPractice/

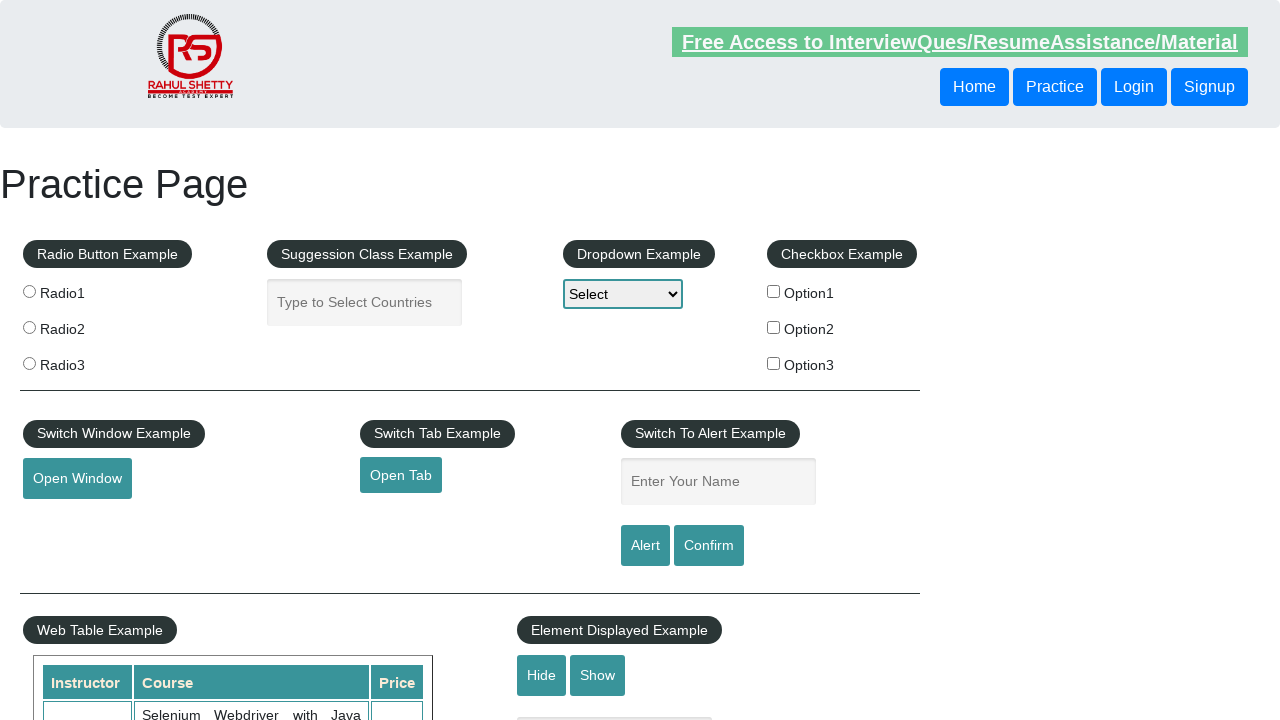

Scrolled down 500px to view the table
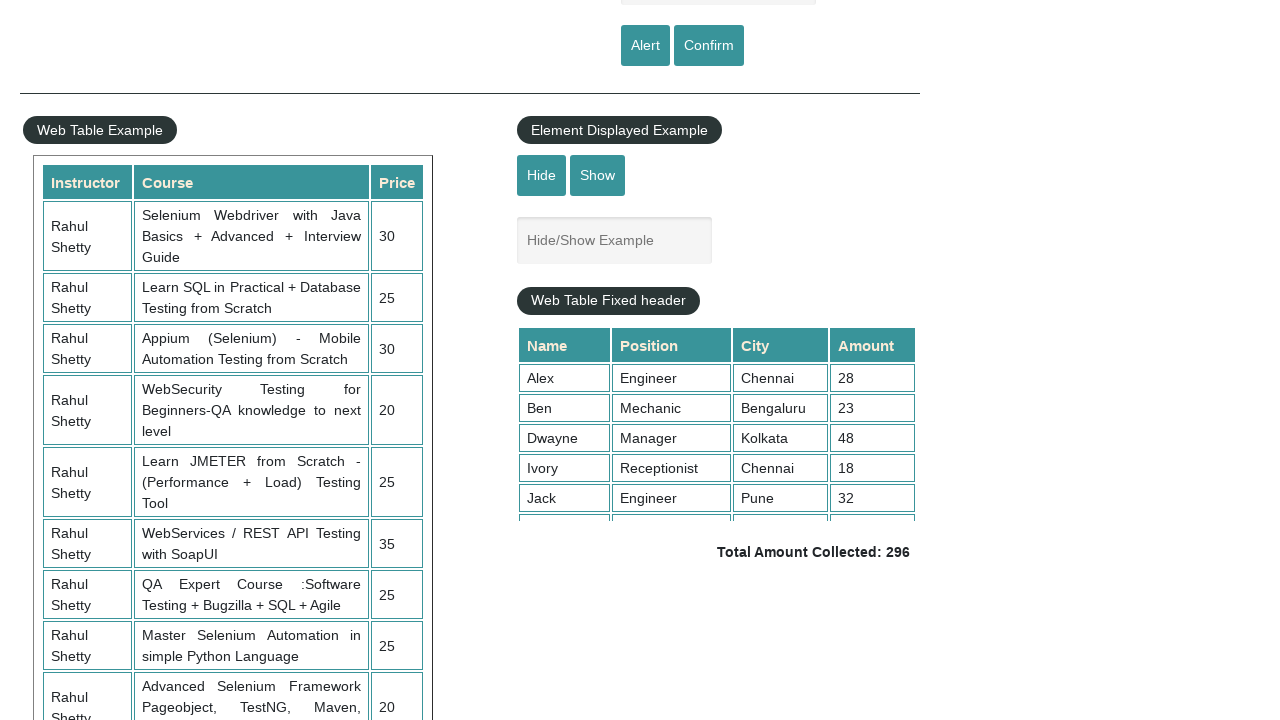

Table with class 'tableFixHead' is now visible
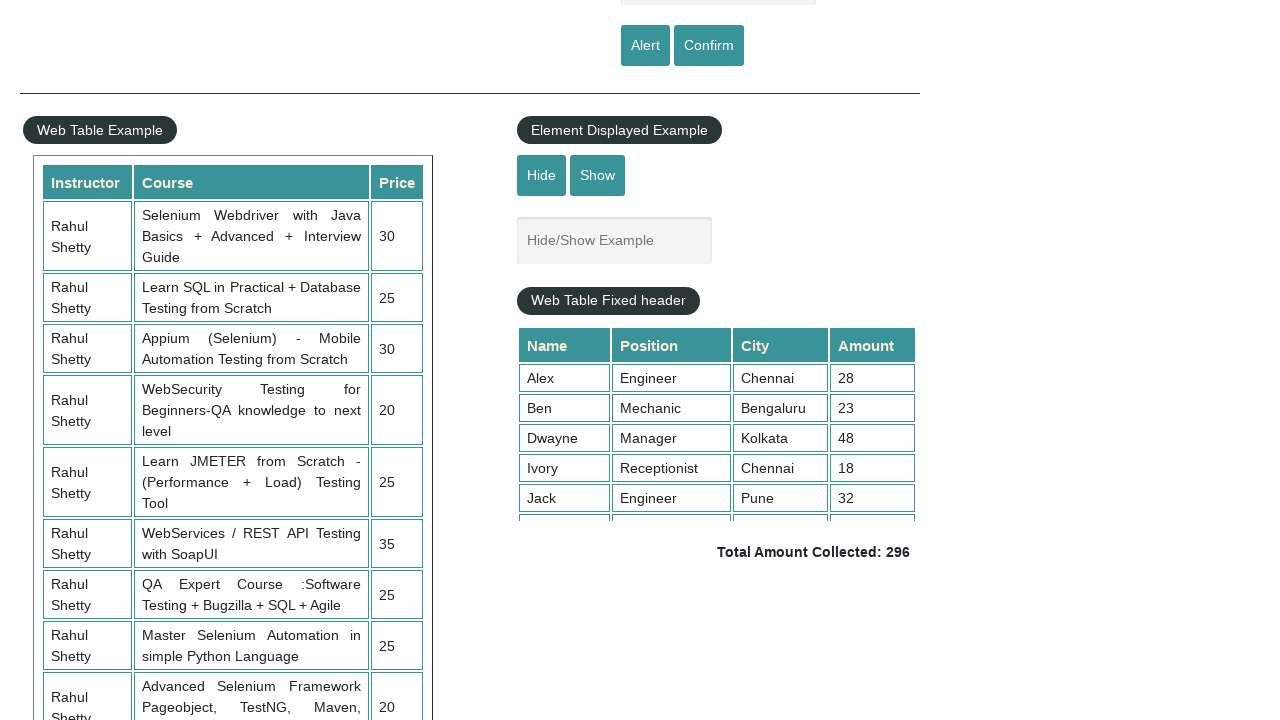

Retrieved all values from the 4th column of the table
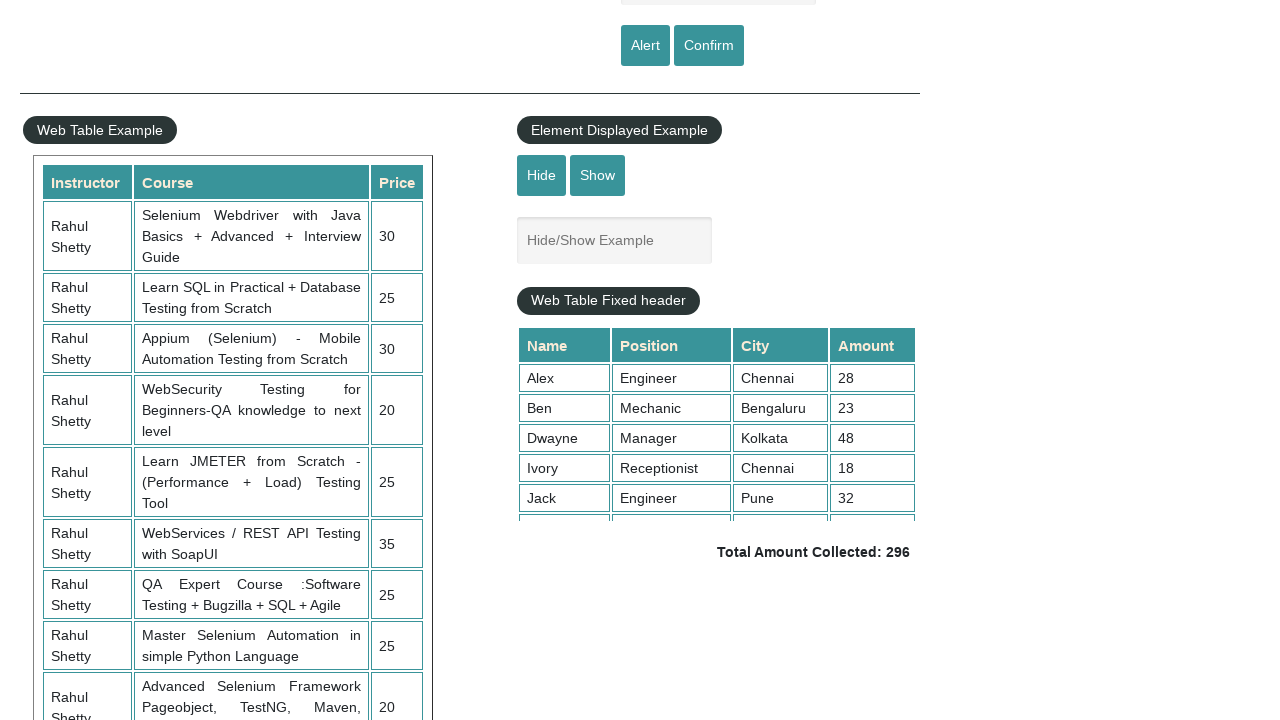

Calculated sum of column values: 296
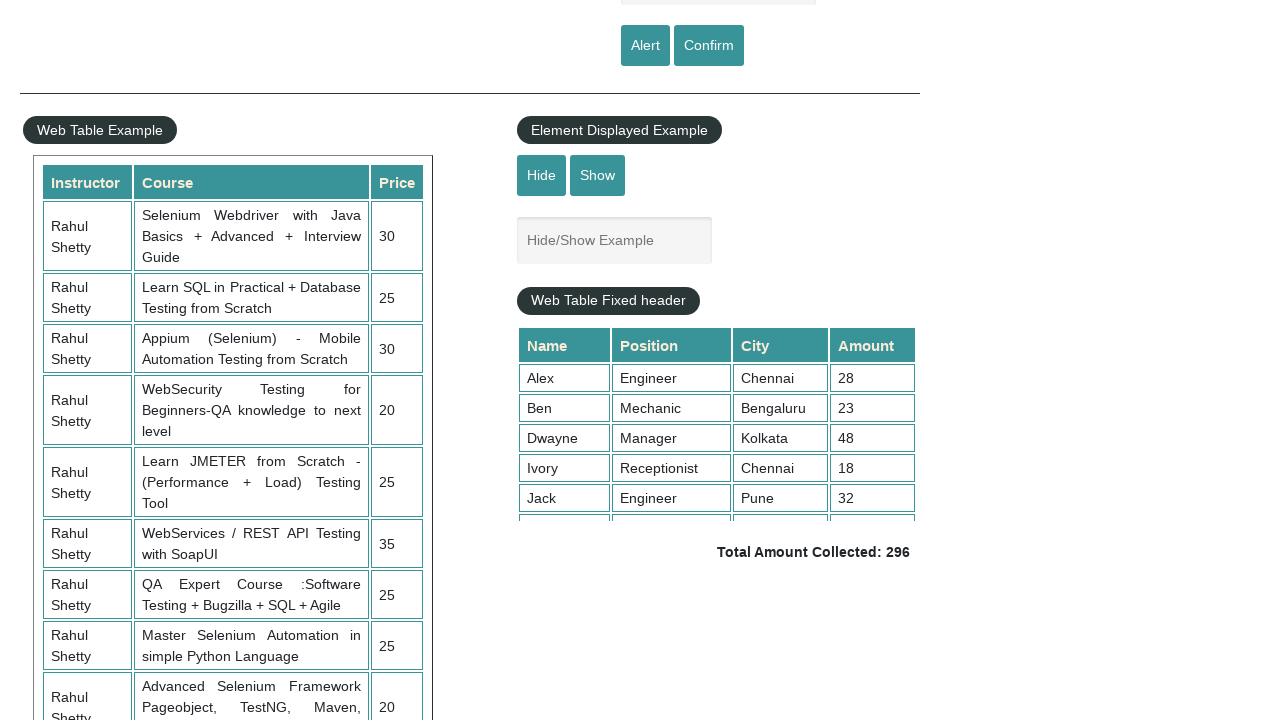

Retrieved the displayed total amount text
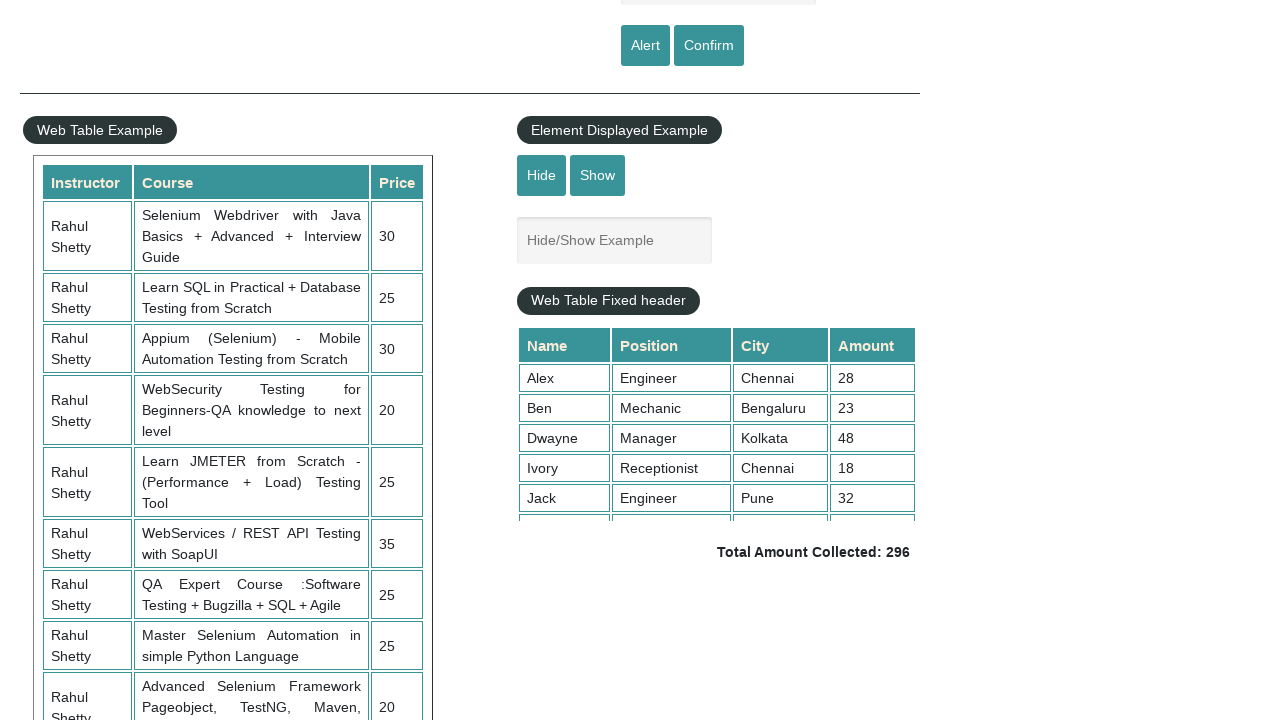

Extracted numeric total from text: 296
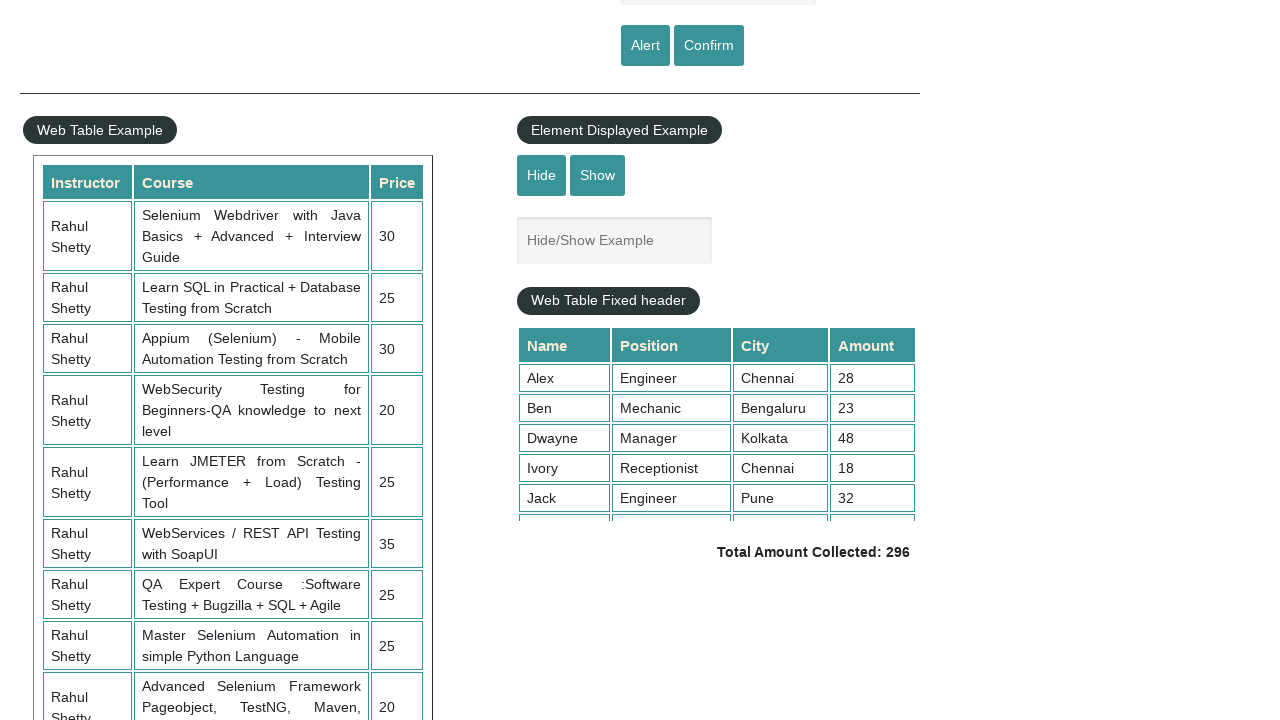

Verified calculated sum (296) matches displayed total (296)
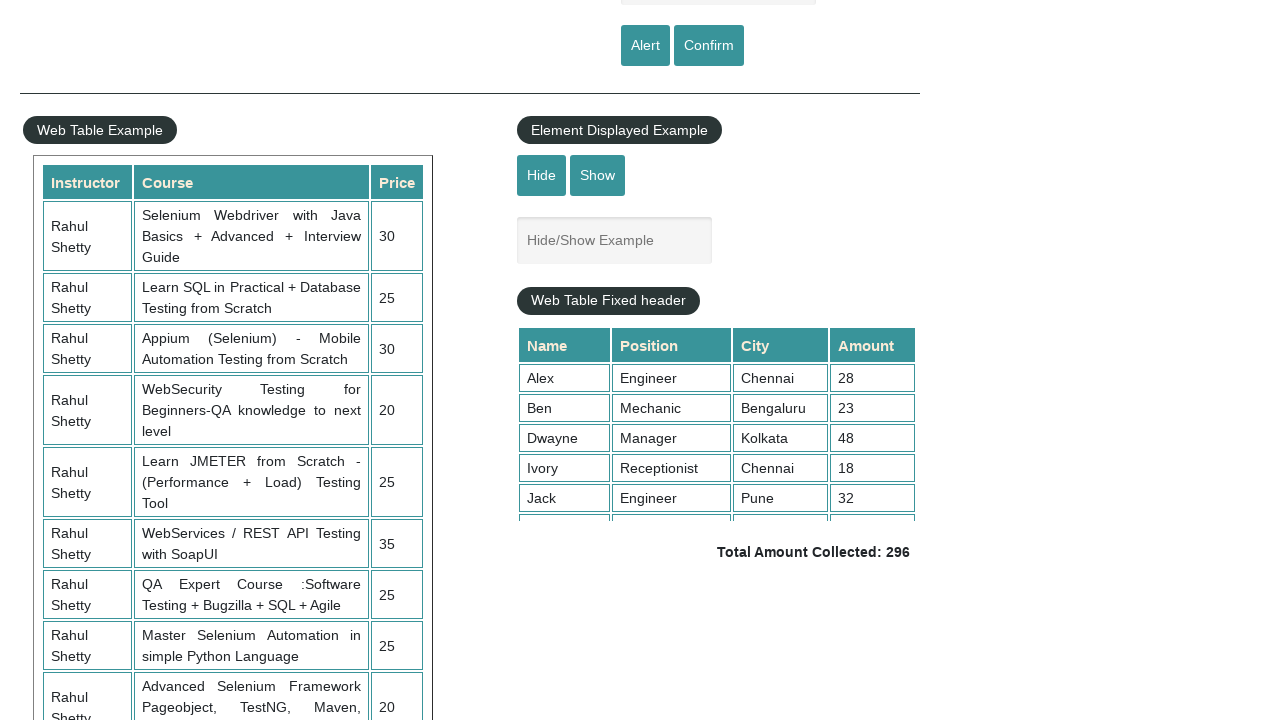

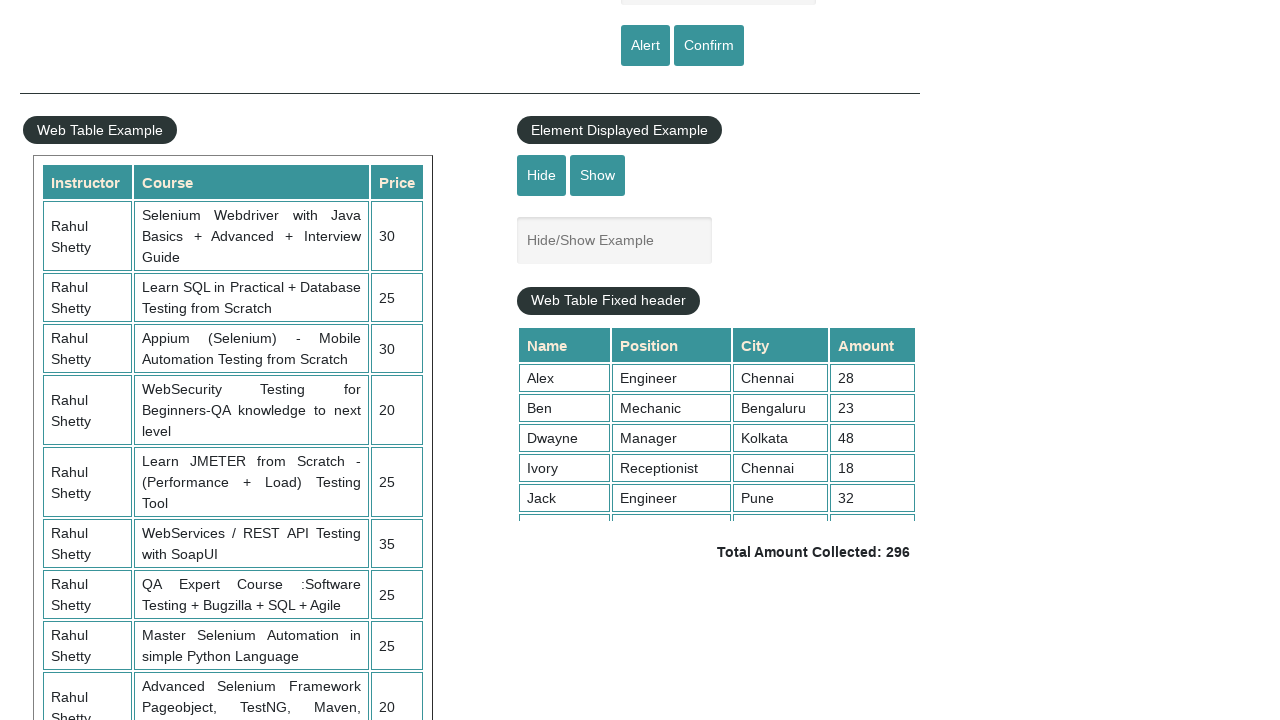